Tests adding an element on Herokuapp by clicking a link and then clicking an "Add Element" button, then verifying the element appears

Starting URL: https://the-internet.herokuapp.com/

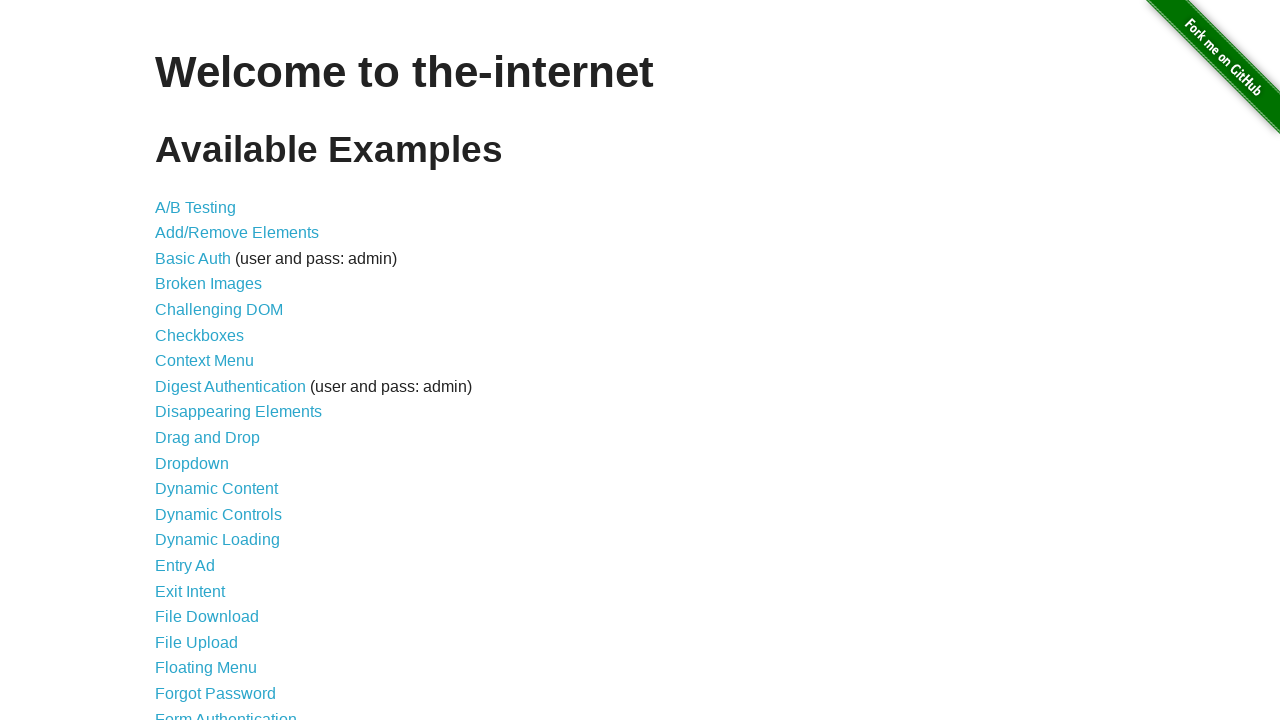

Clicked on the add/remove elements link at (237, 233) on a[href='/add_remove_elements/']
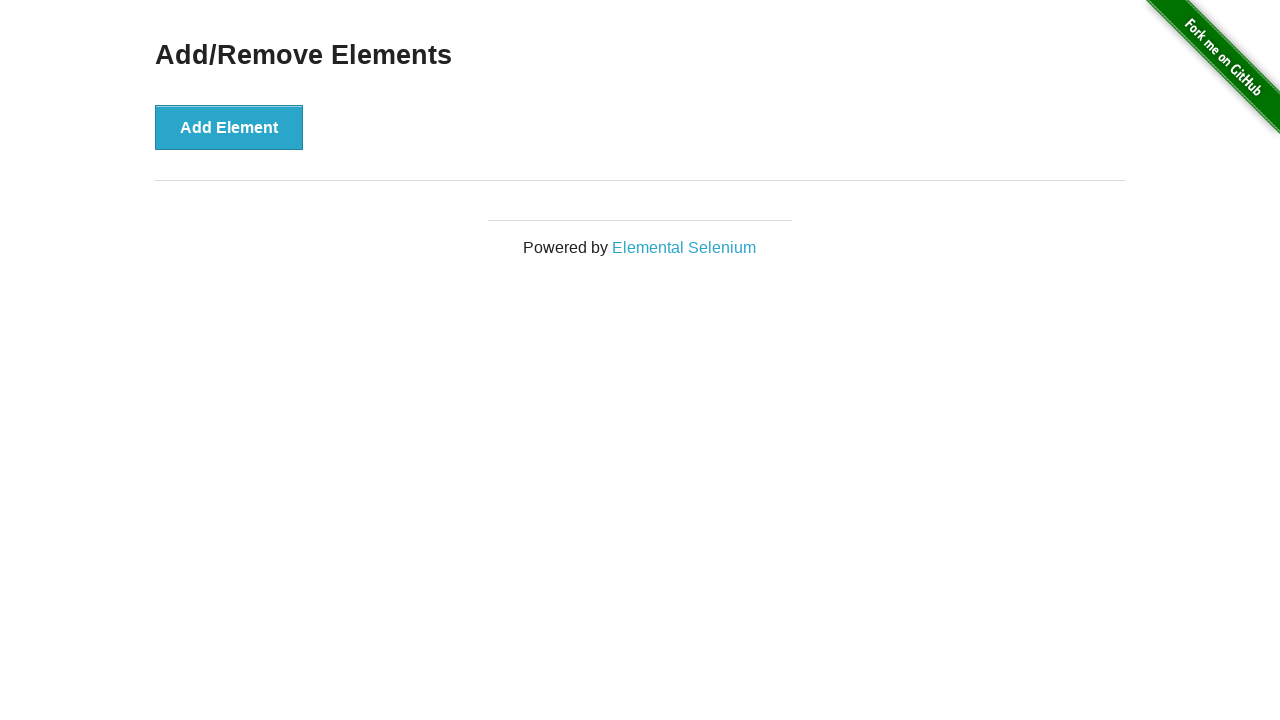

Clicked the Add Element button at (229, 127) on button[onclick='addElement()']
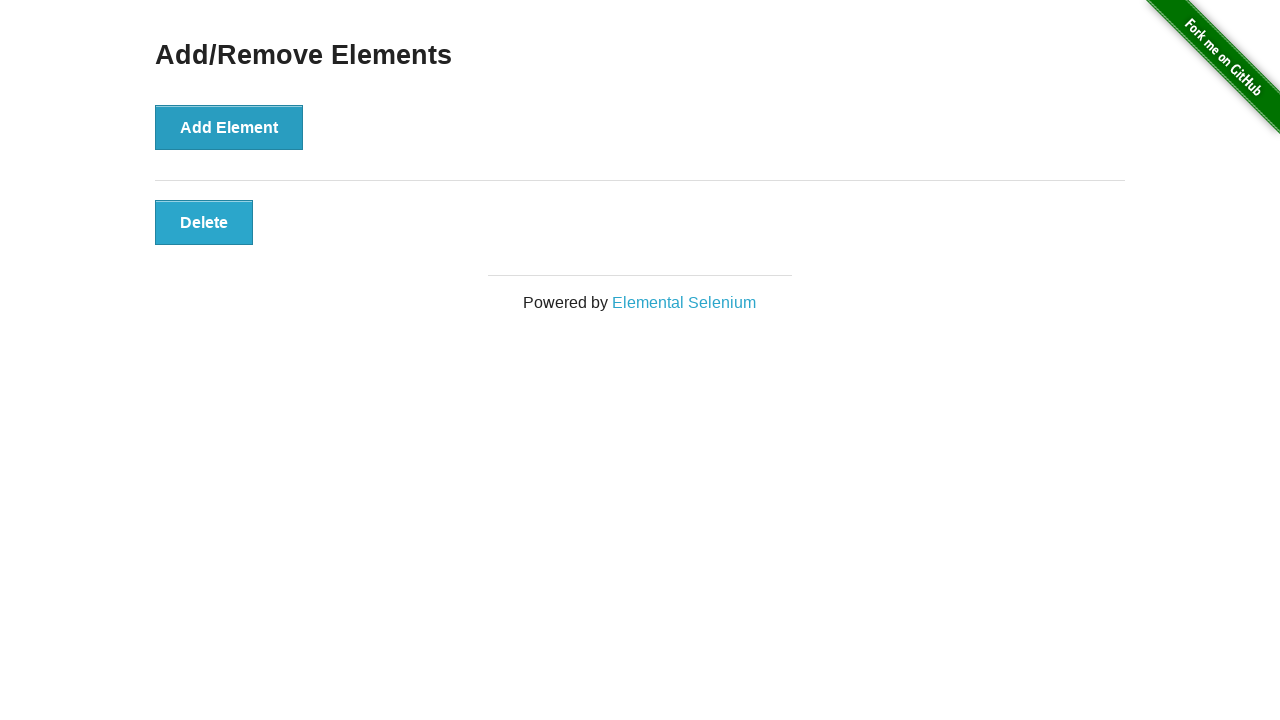

Verified the added element is displayed
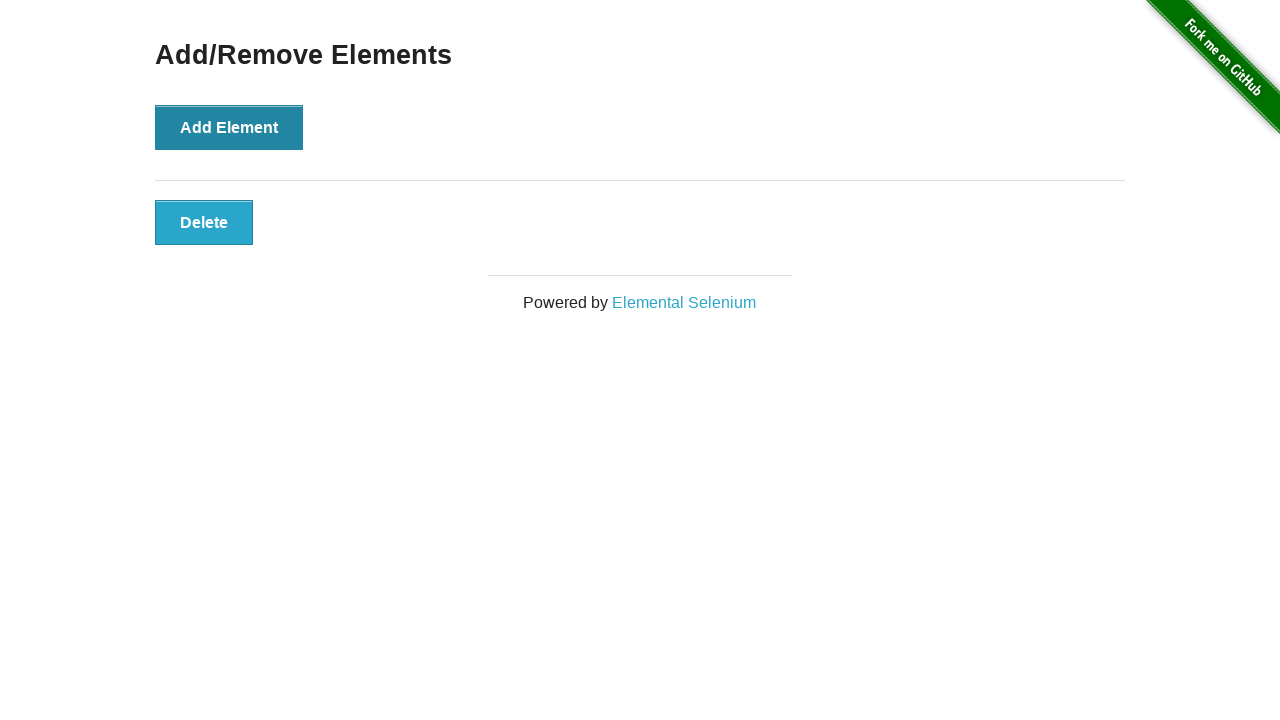

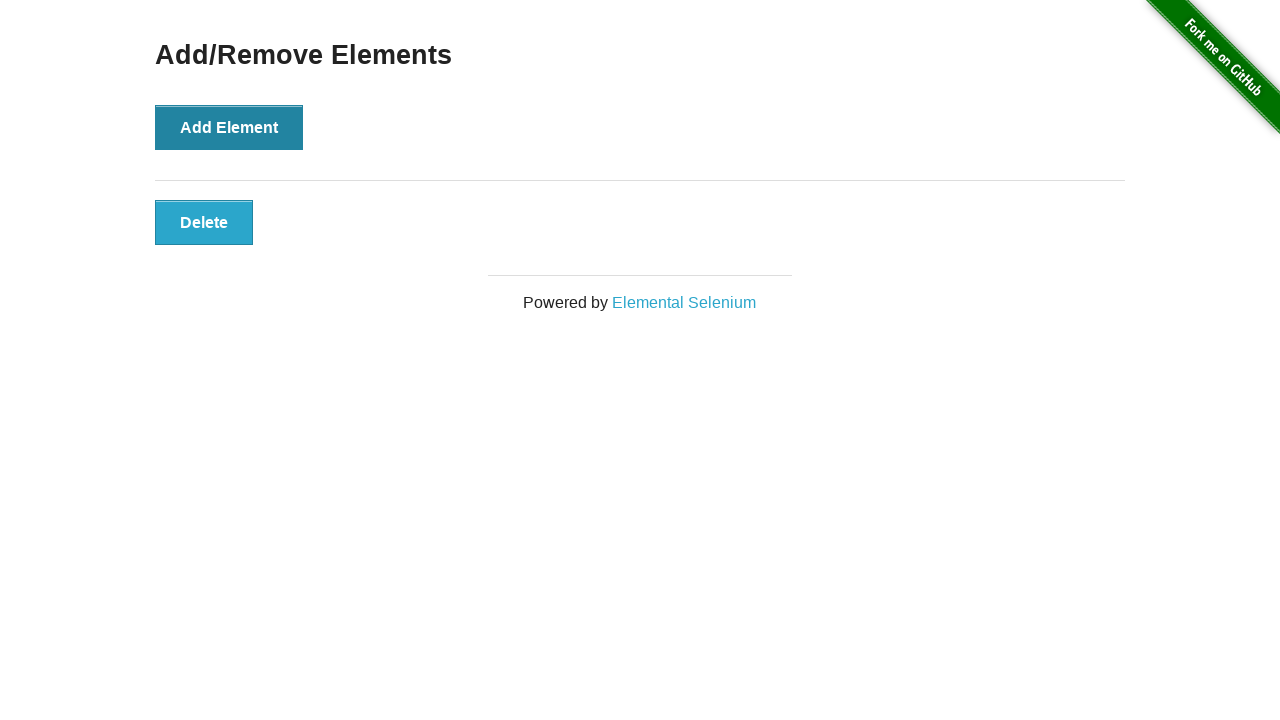